Tests email newsletter subscription form by filling in an email address and clicking submit

Starting URL: https://chadd.org/for-adults/overview/

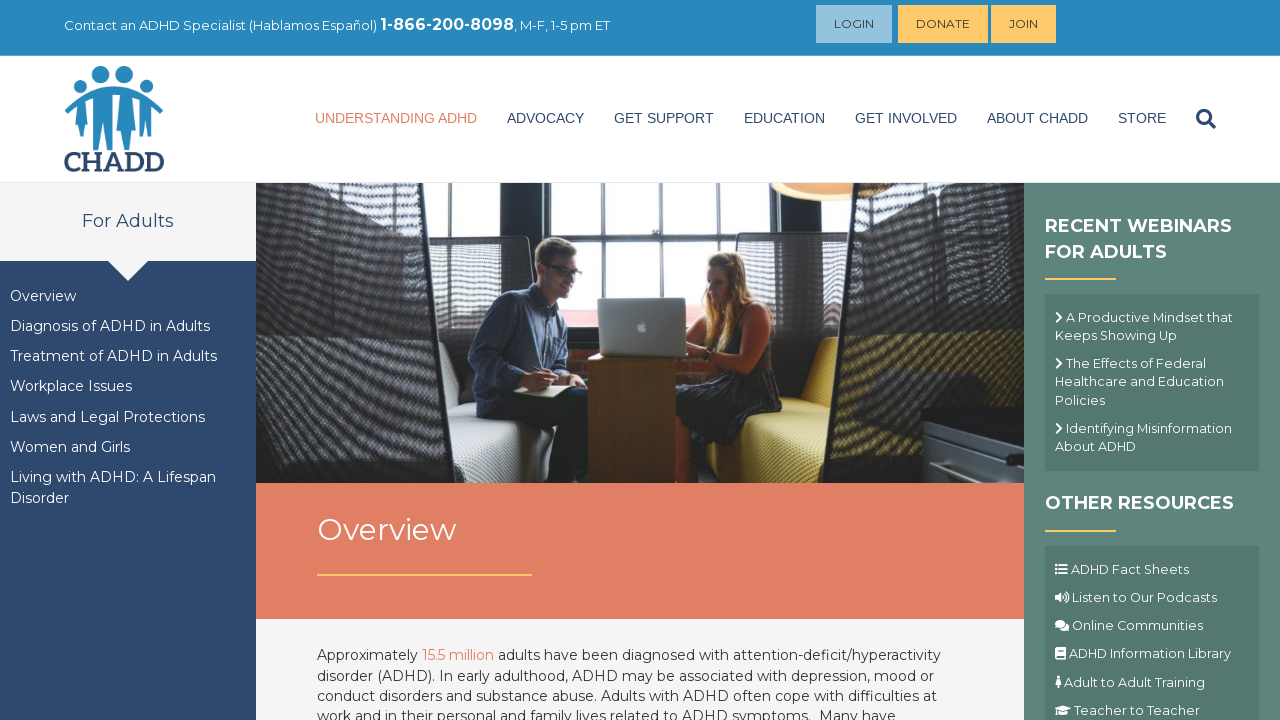

Filled email field with 'testuser2847@example.com' on input[name='EMAIL']
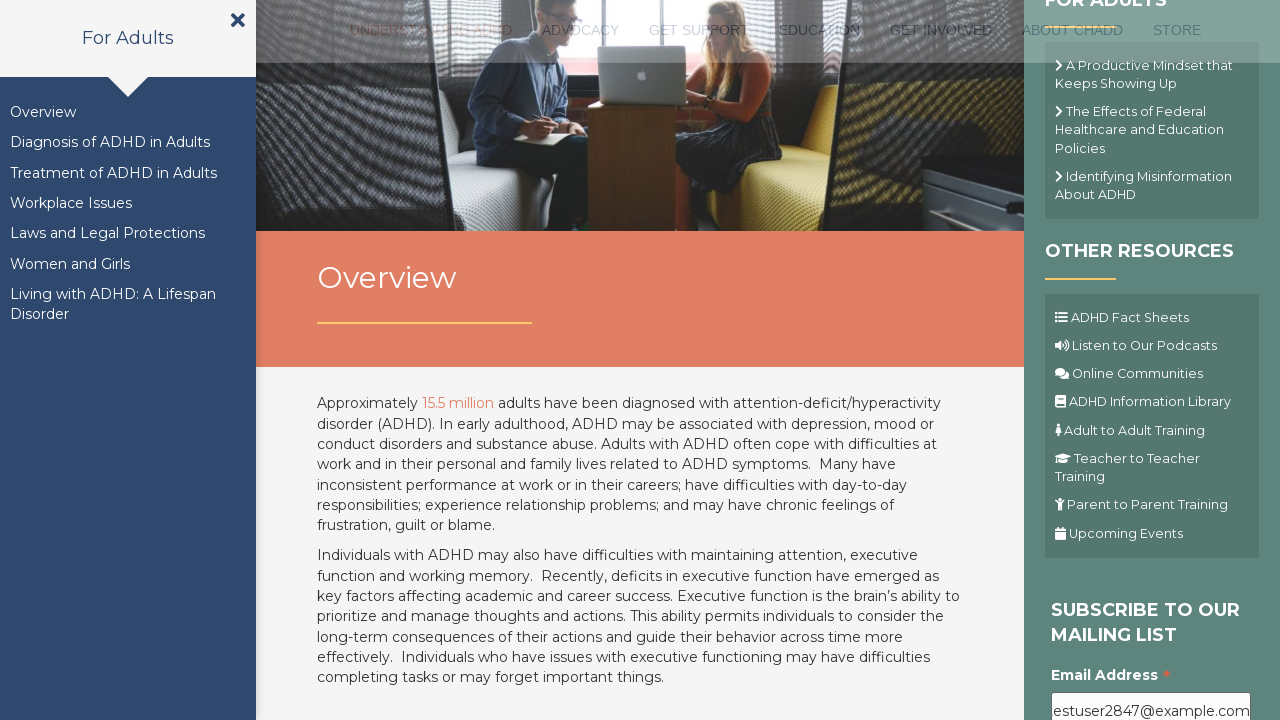

Clicked submit button to subscribe to newsletter at (1111, 361) on .button
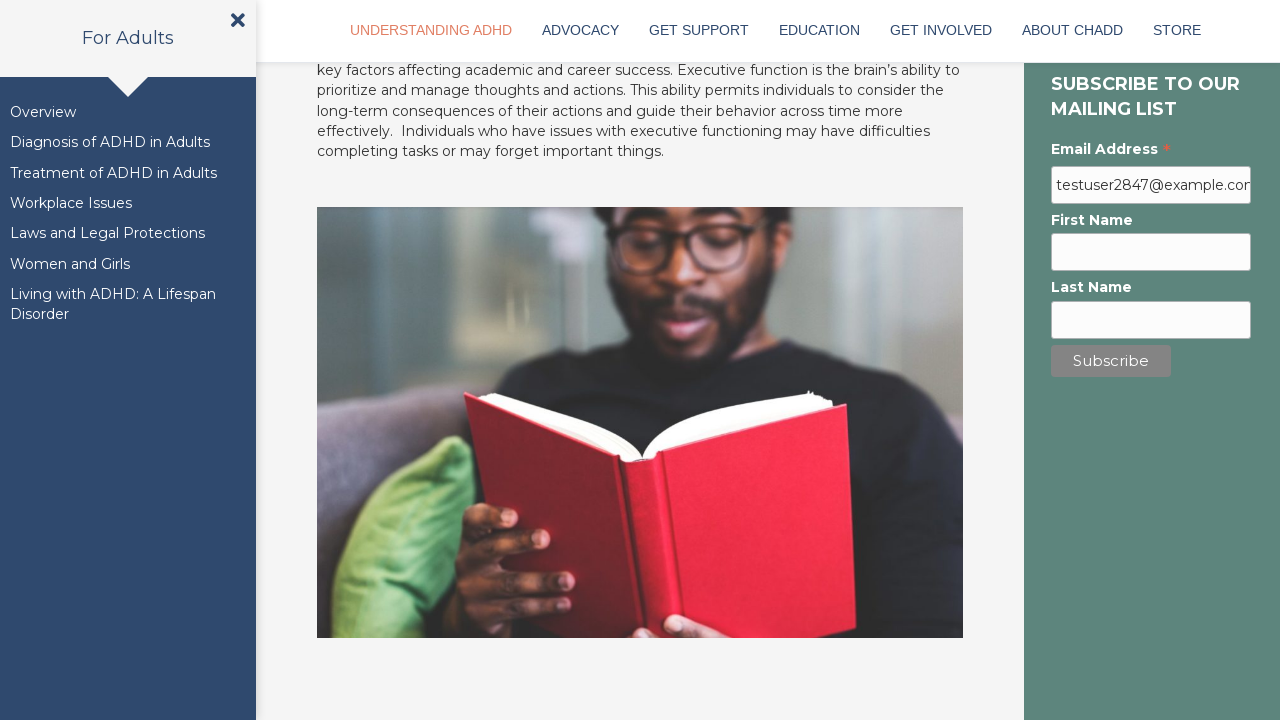

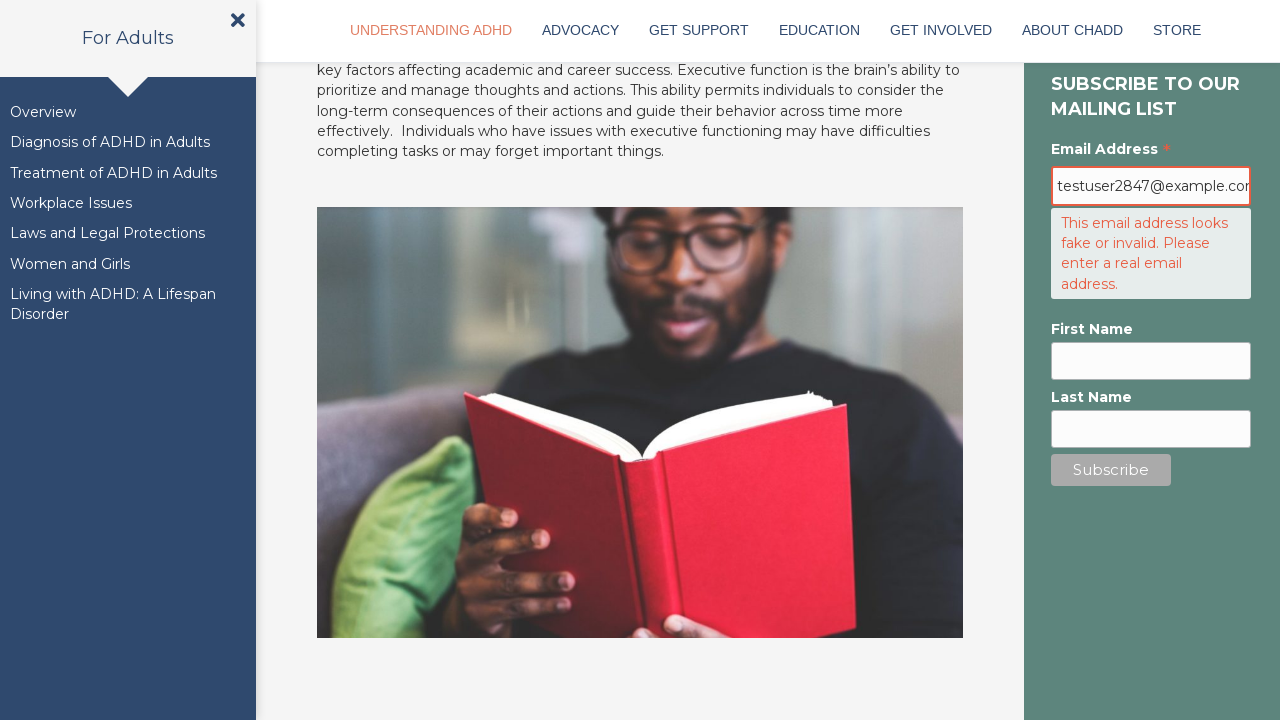